Tests different types of JavaScript alerts (simple, confirm, and prompt) by triggering each alert type and interacting with them

Starting URL: http://demo.automationtesting.in/Alerts.html

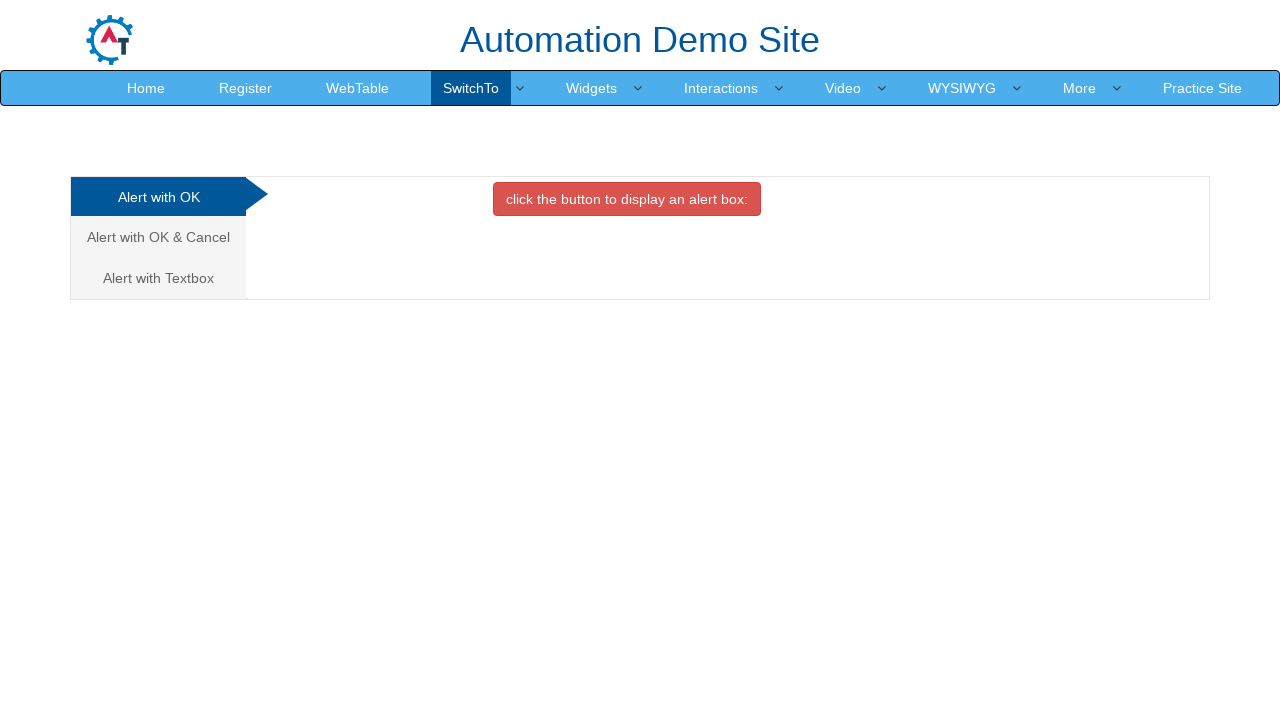

Clicked button to trigger simple alert at (627, 199) on xpath=//button[@class='btn btn-danger']
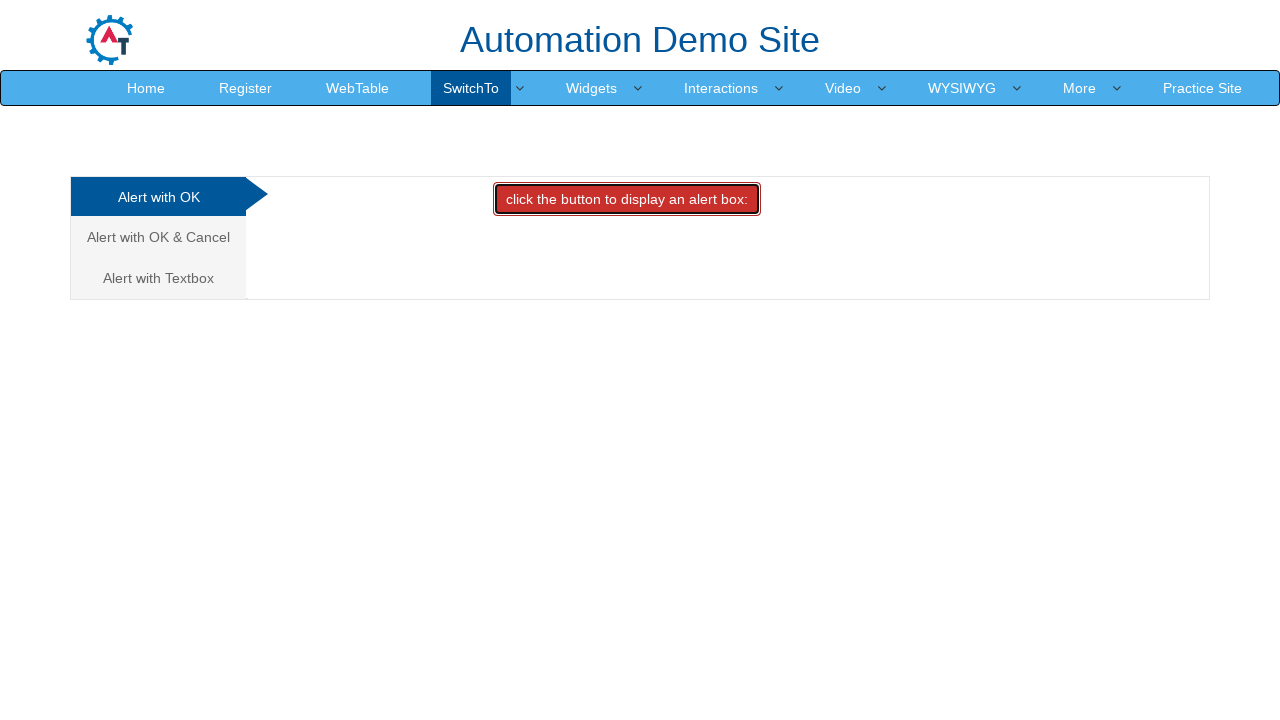

Waited 2000ms for alert to appear
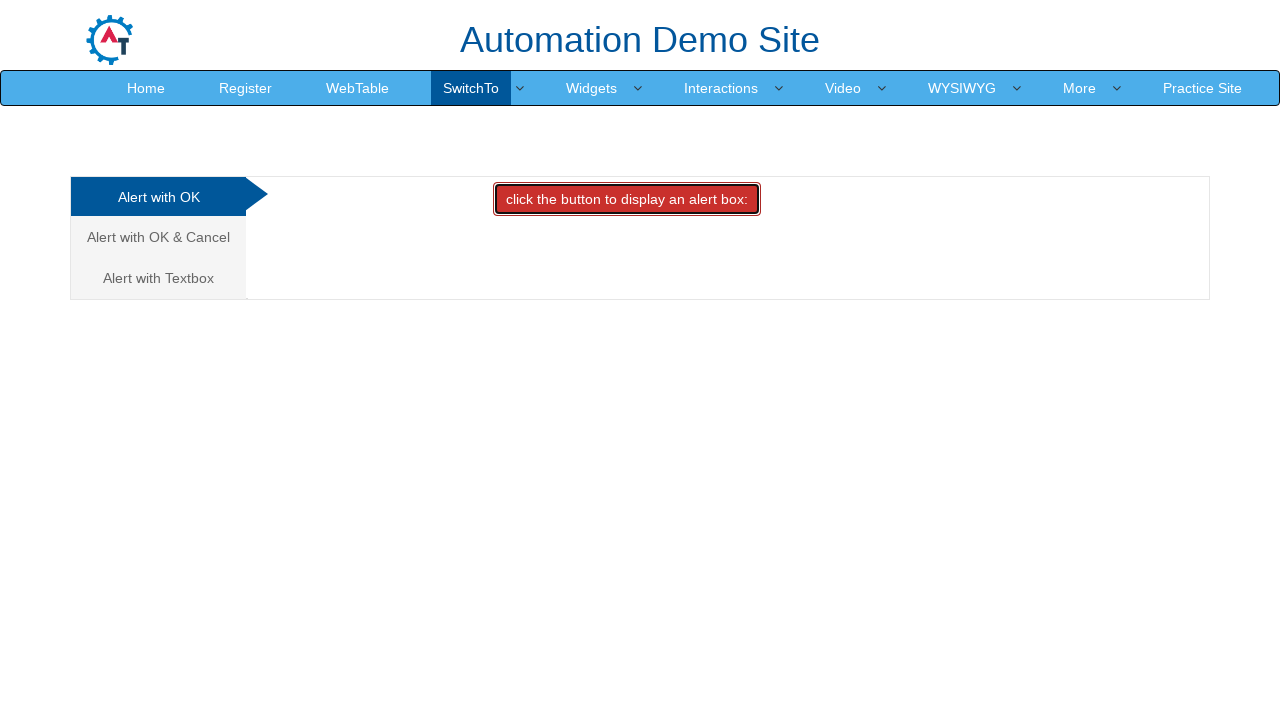

Set up dialog handler to accept simple alert
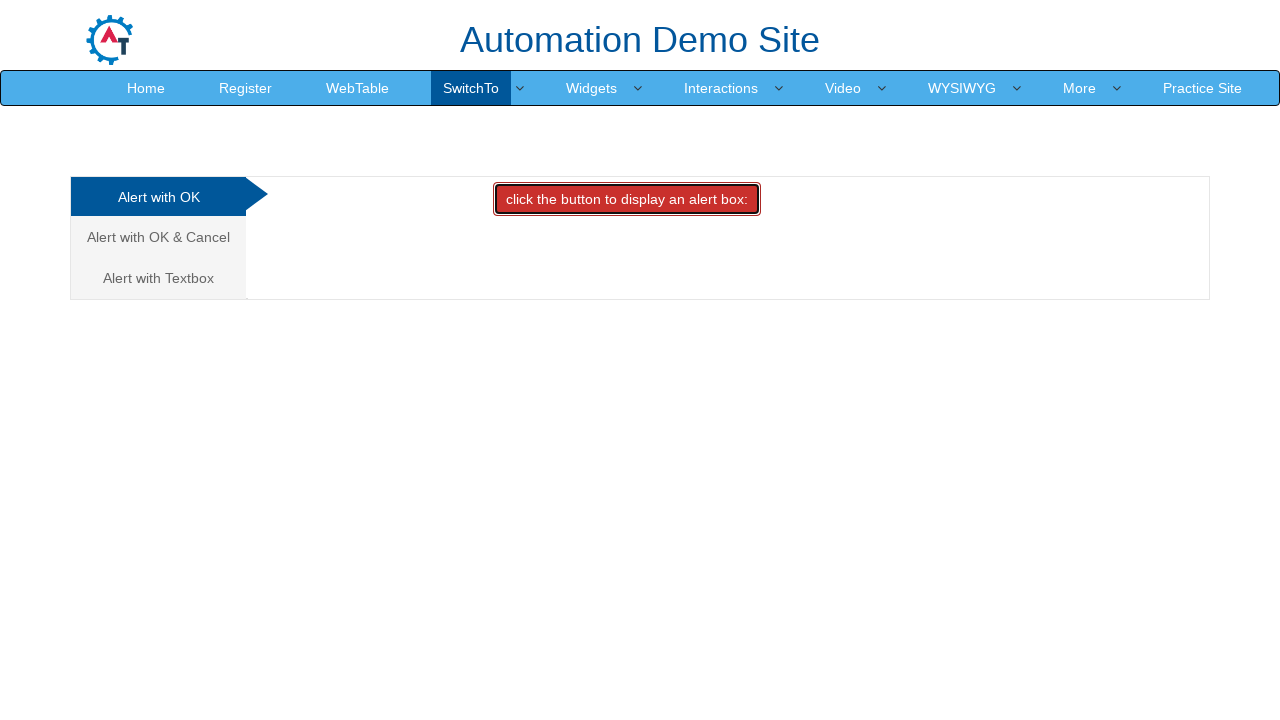

Clicked on 'Alert with OK & Cancel' tab at (158, 237) on xpath=//a[contains(text(),'Alert with OK & Cancel ')]
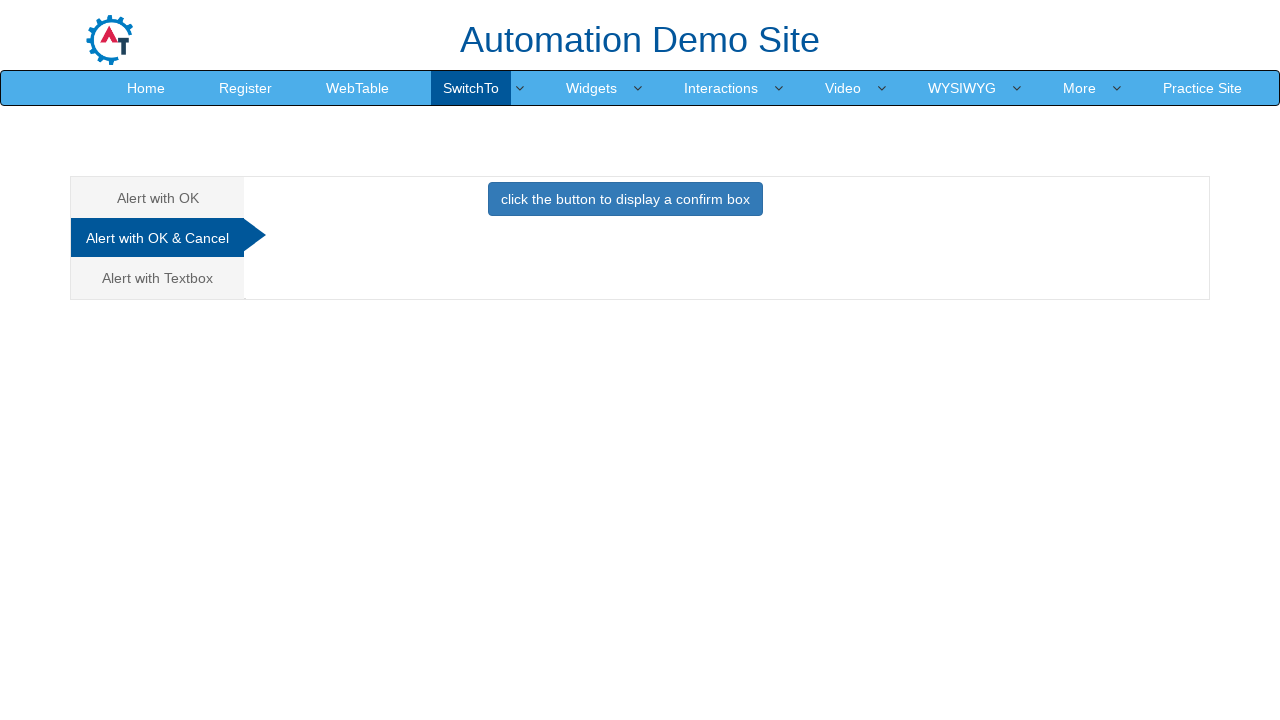

Clicked button to trigger confirm alert at (625, 199) on xpath=//button[@class='btn btn-primary']
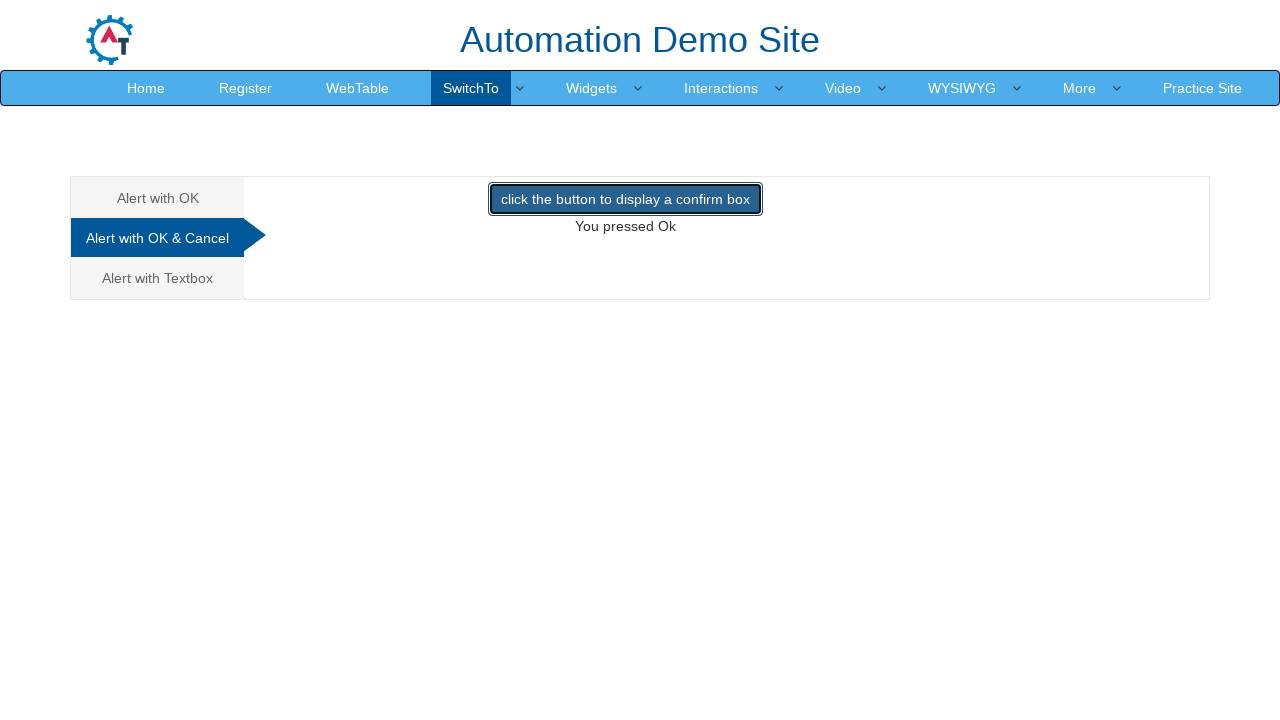

Waited 2000ms for confirm alert to appear
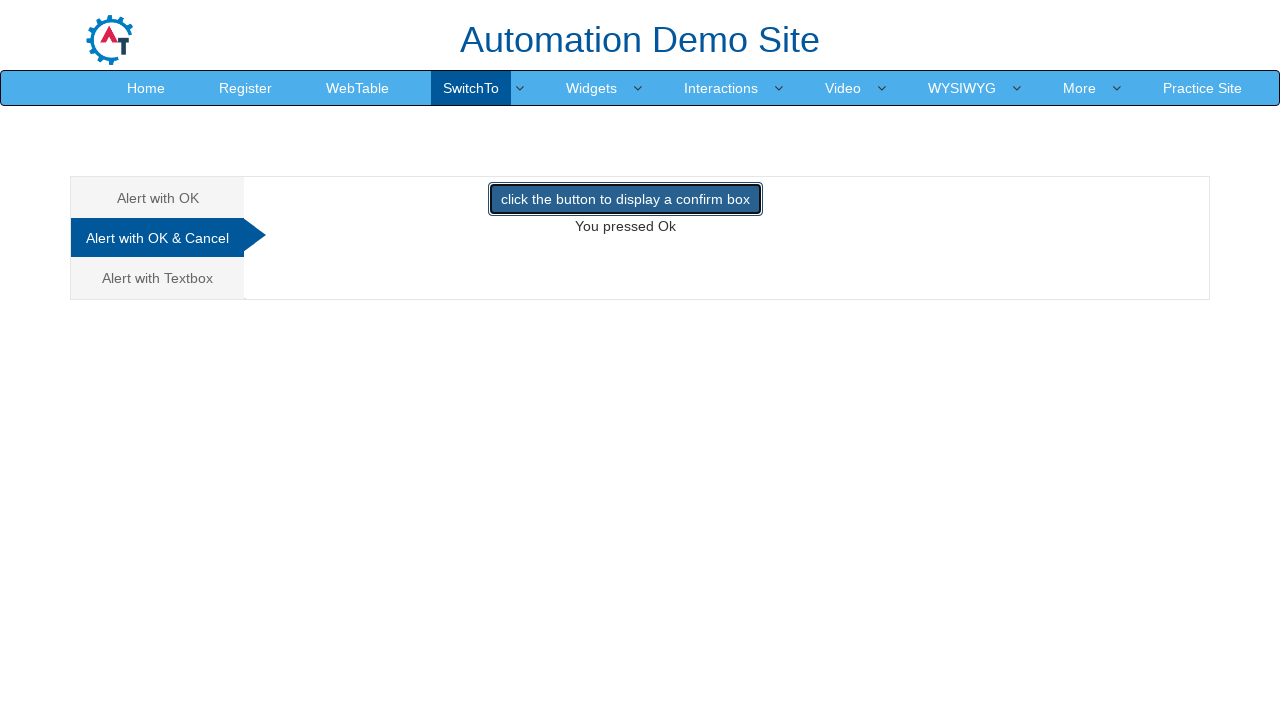

Set up dialog handler to dismiss confirm alert
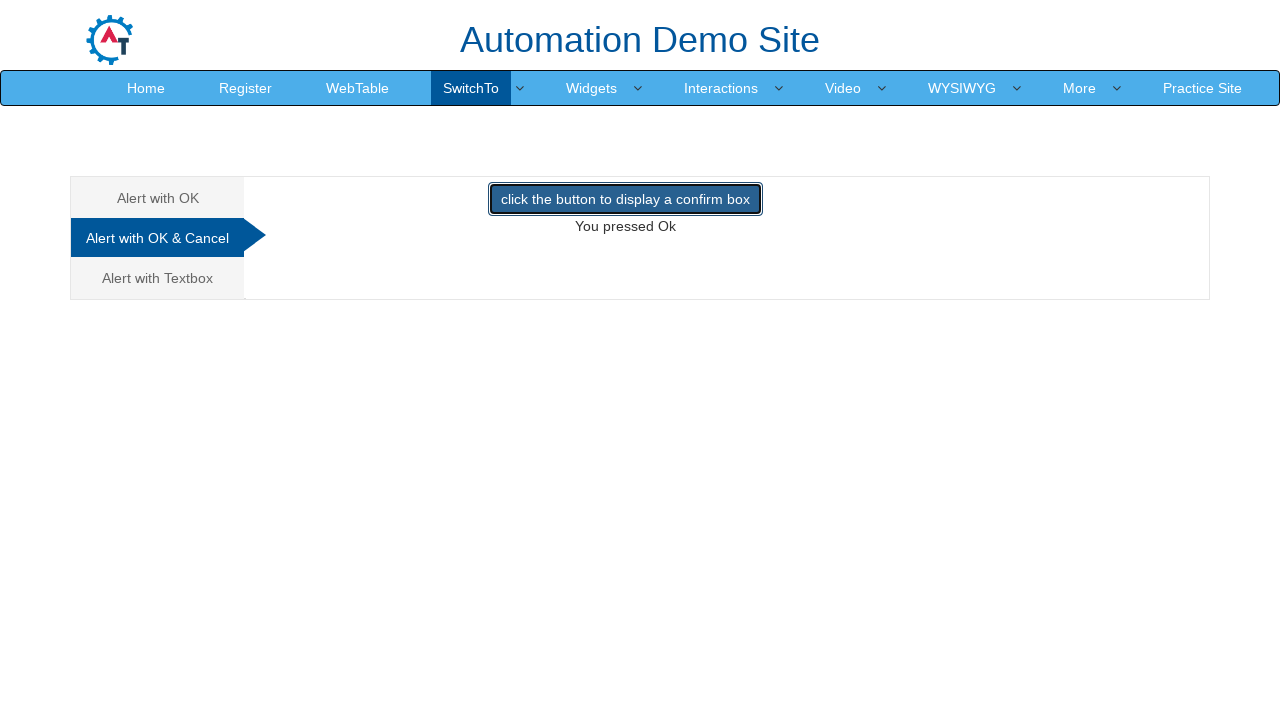

Clicked on prompt alert tab at (158, 278) on (//a[@class='analystic'])[3]
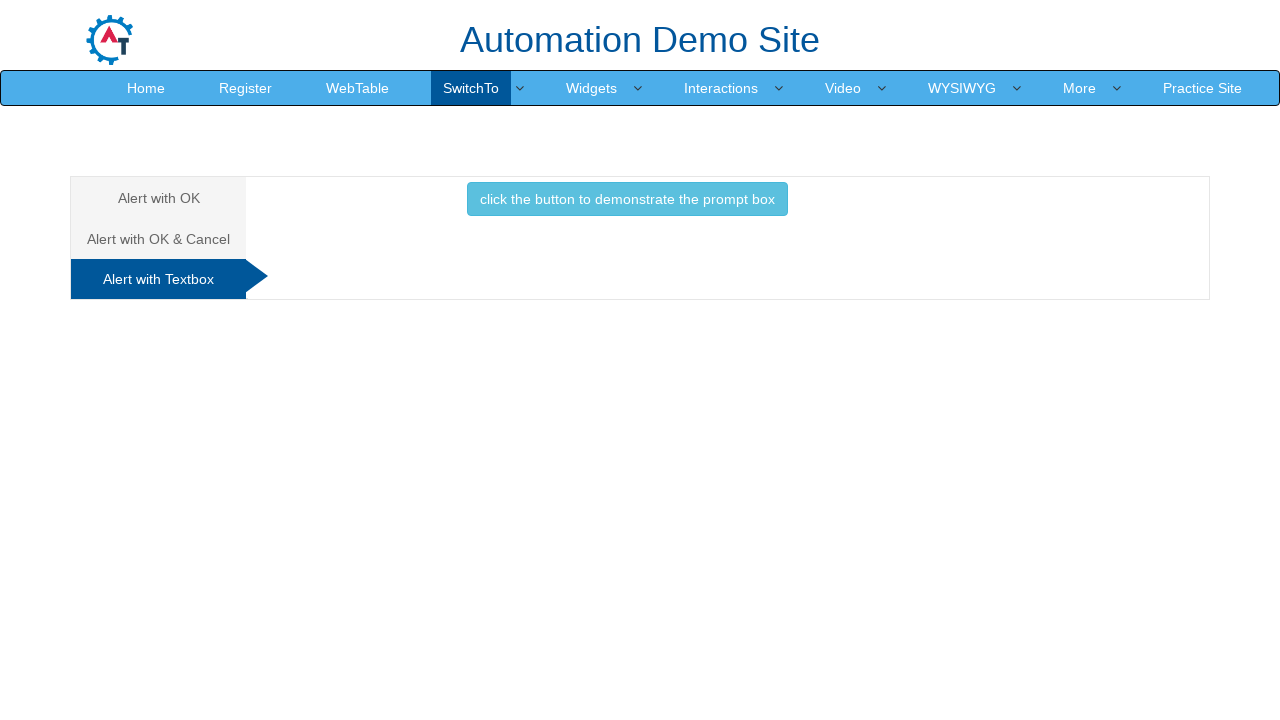

Clicked button to trigger prompt alert at (627, 199) on xpath=//button[@class='btn btn-info']
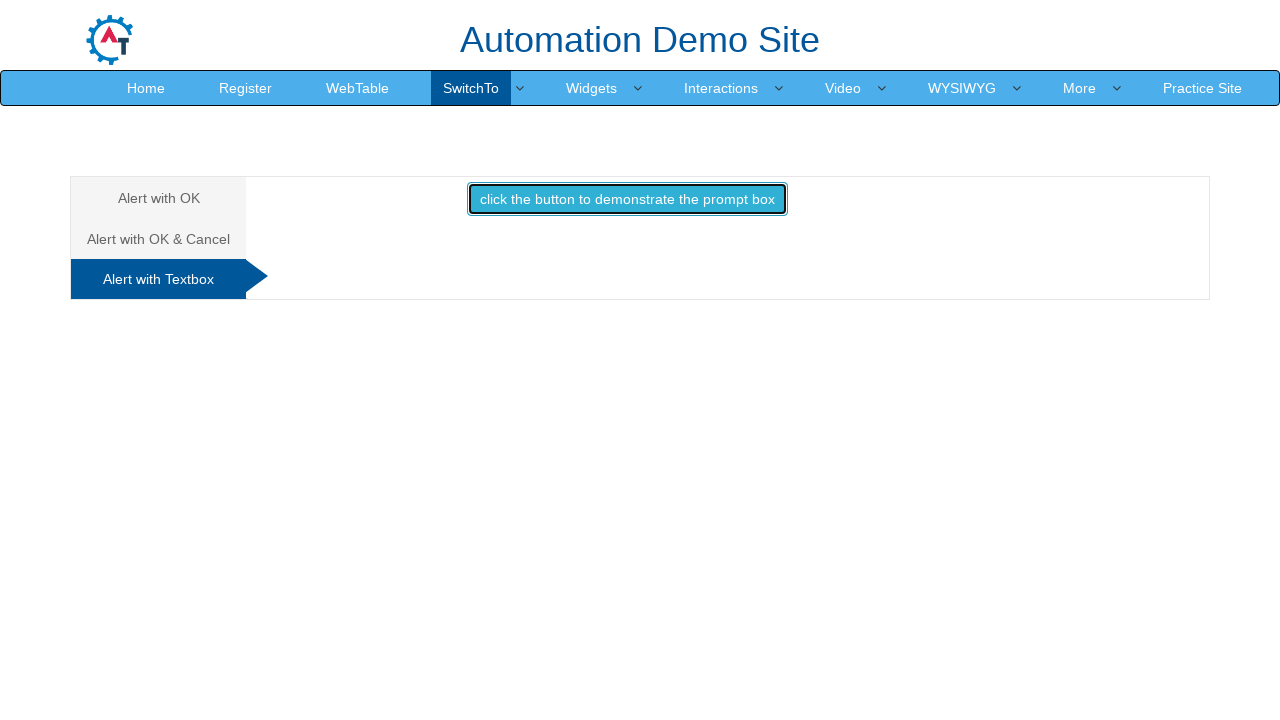

Waited 2000ms for prompt alert to appear
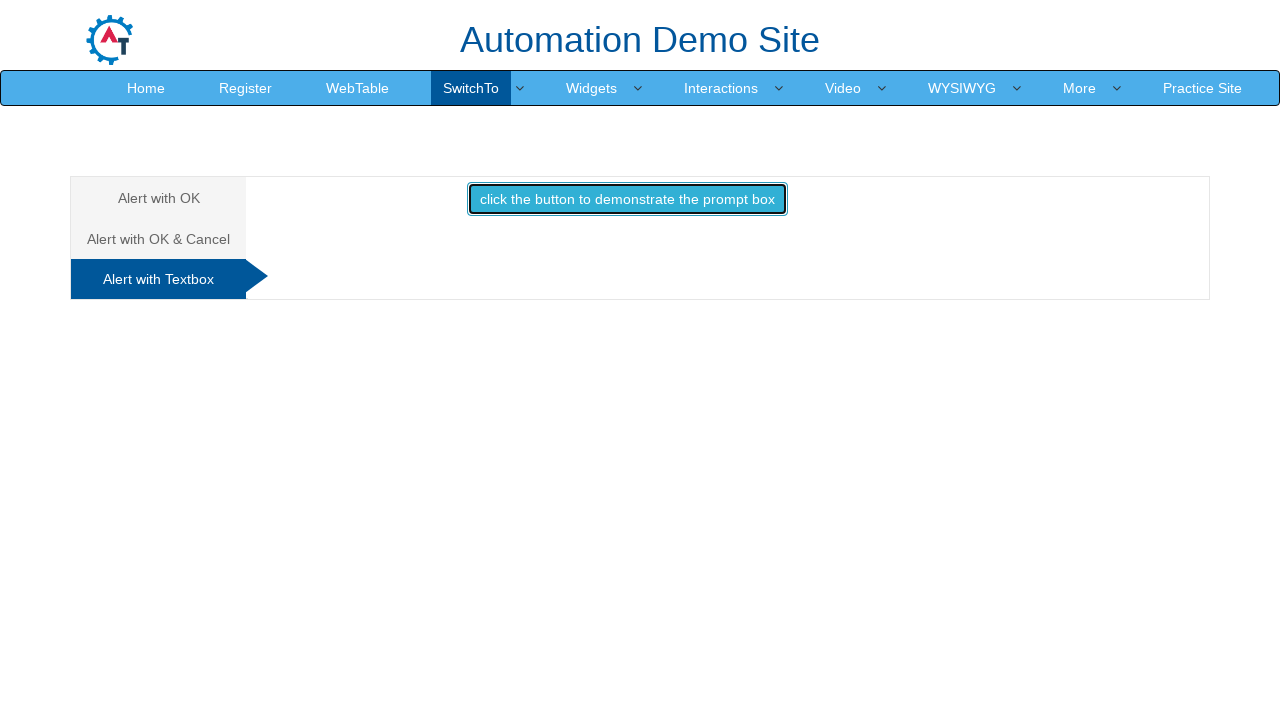

Set up dialog handler to accept prompt alert with text 'Praveenraj'
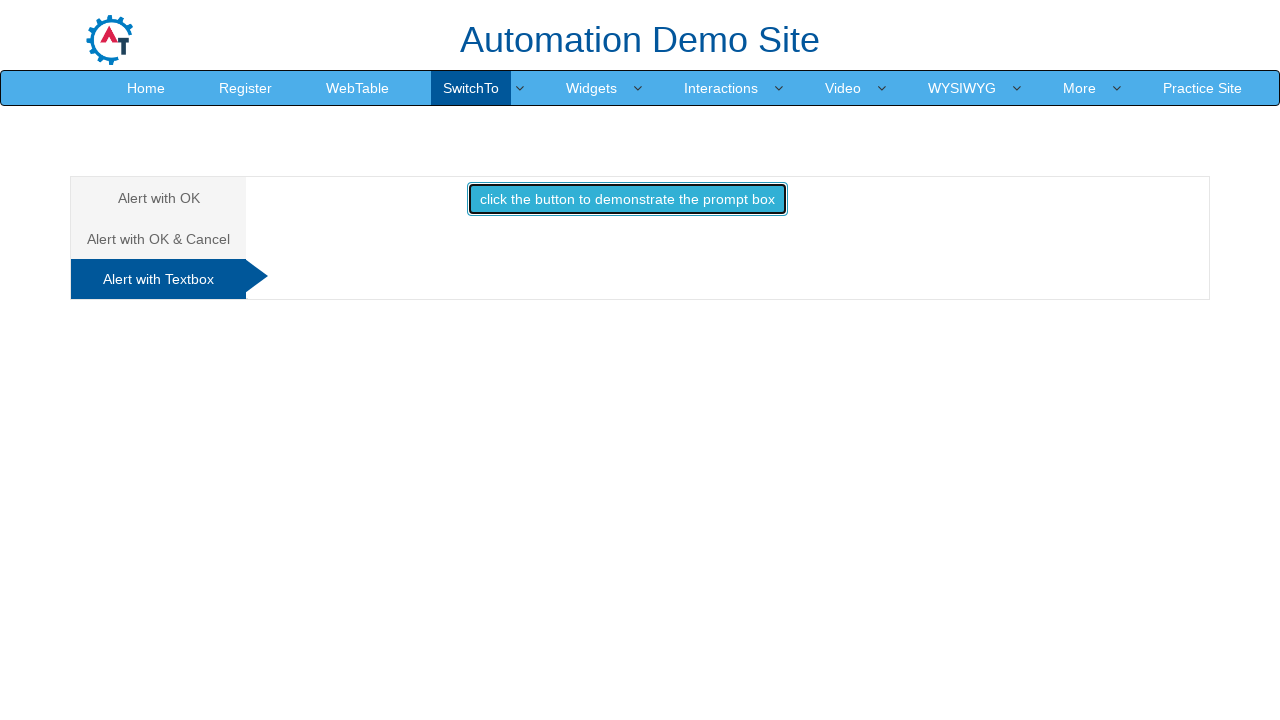

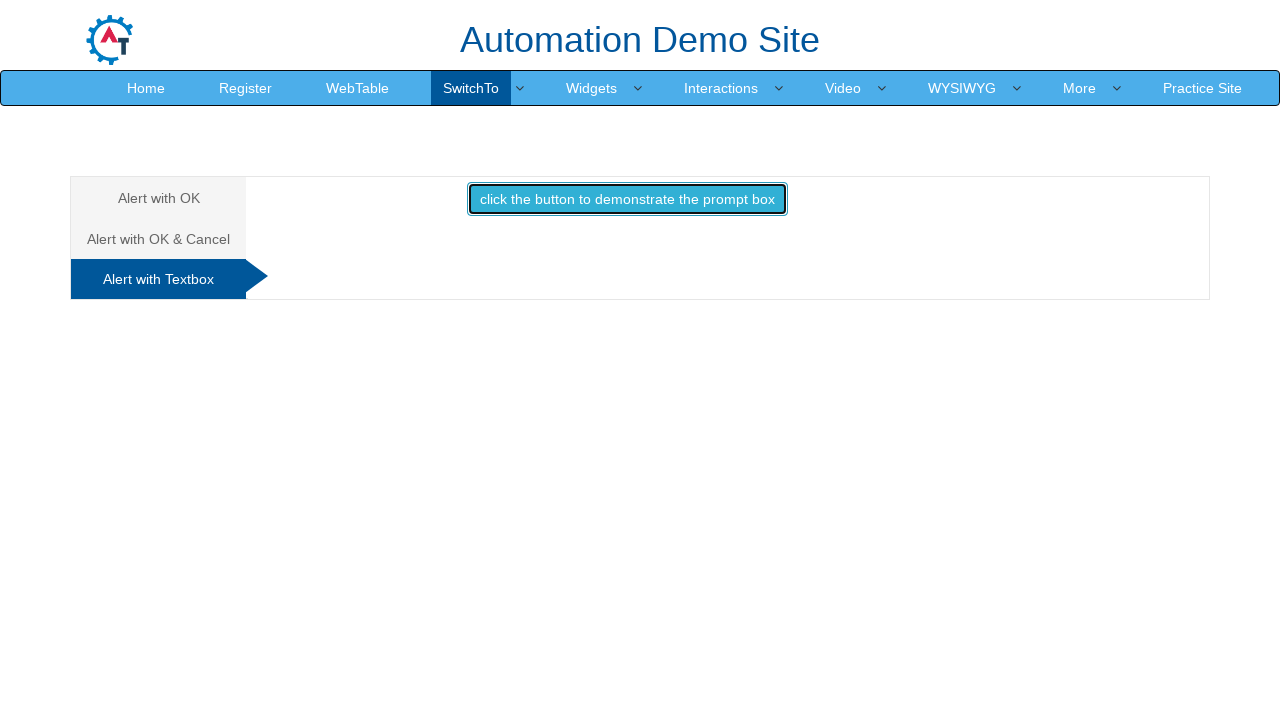